Tests that edits are cancelled when pressing Escape

Starting URL: https://demo.playwright.dev/todomvc

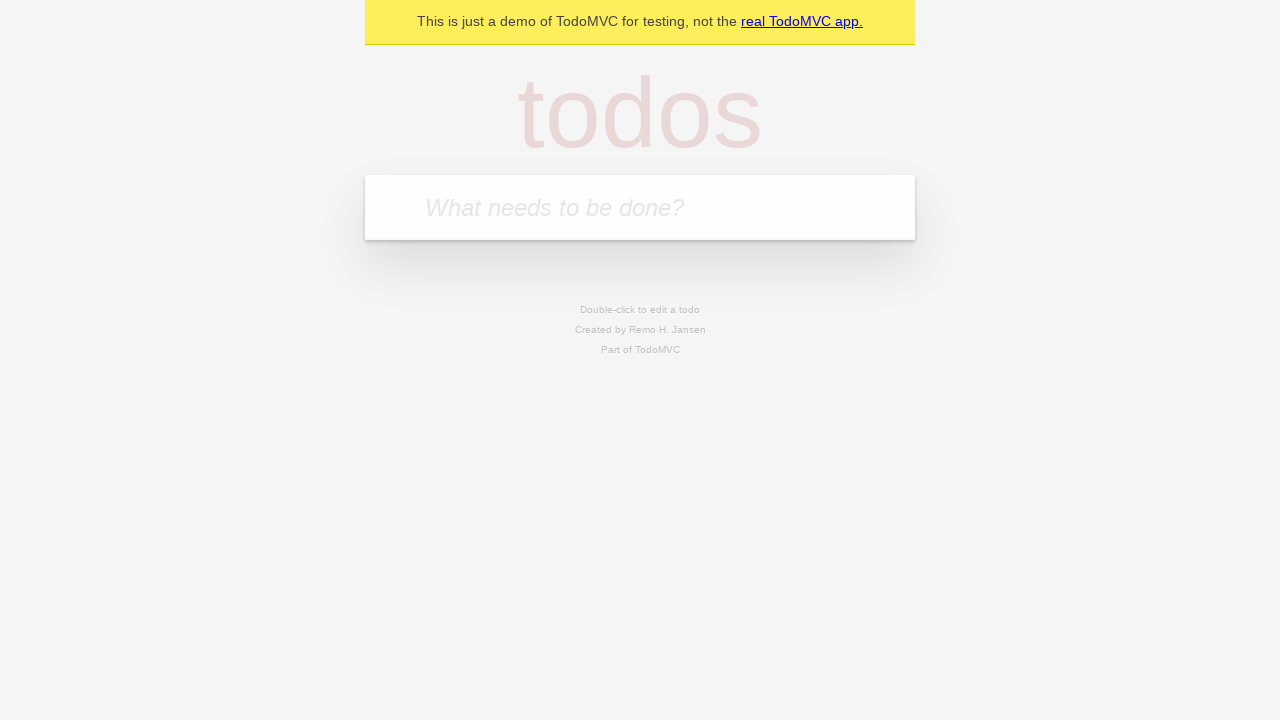

Filled new todo input with 'buy some cheese' on .new-todo
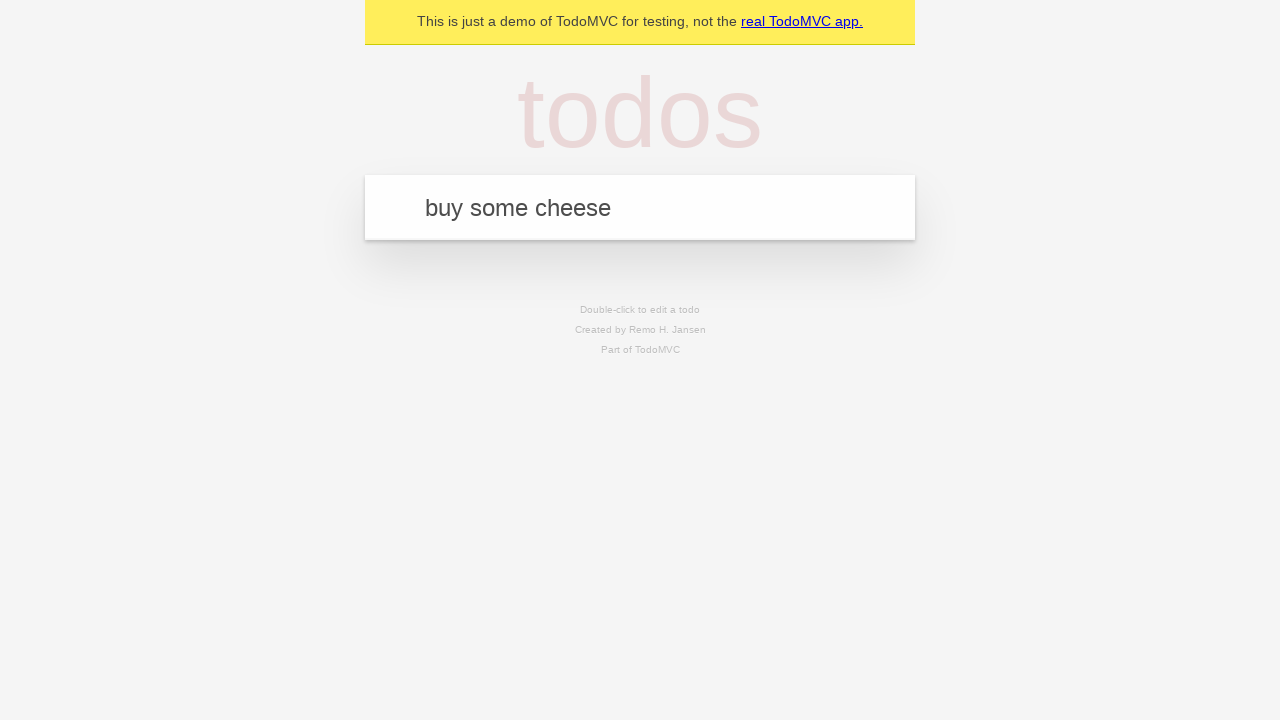

Pressed Enter to create first todo on .new-todo
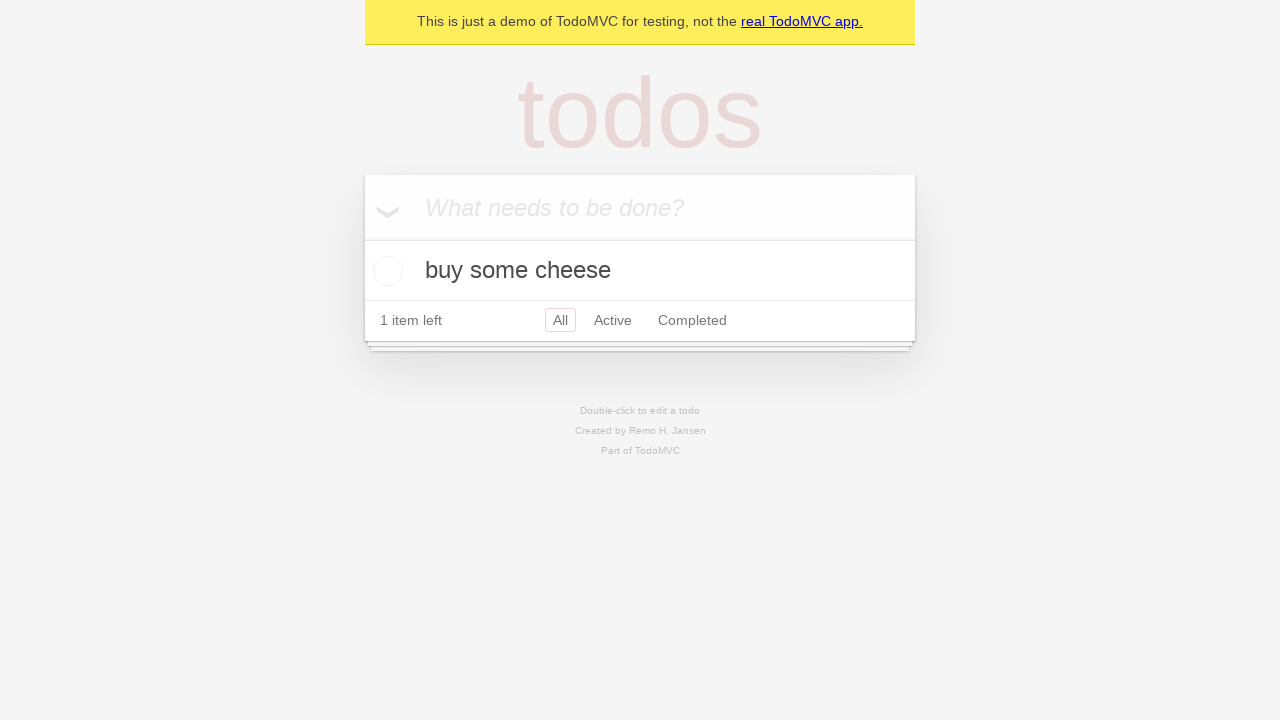

Filled new todo input with 'feed the cat' on .new-todo
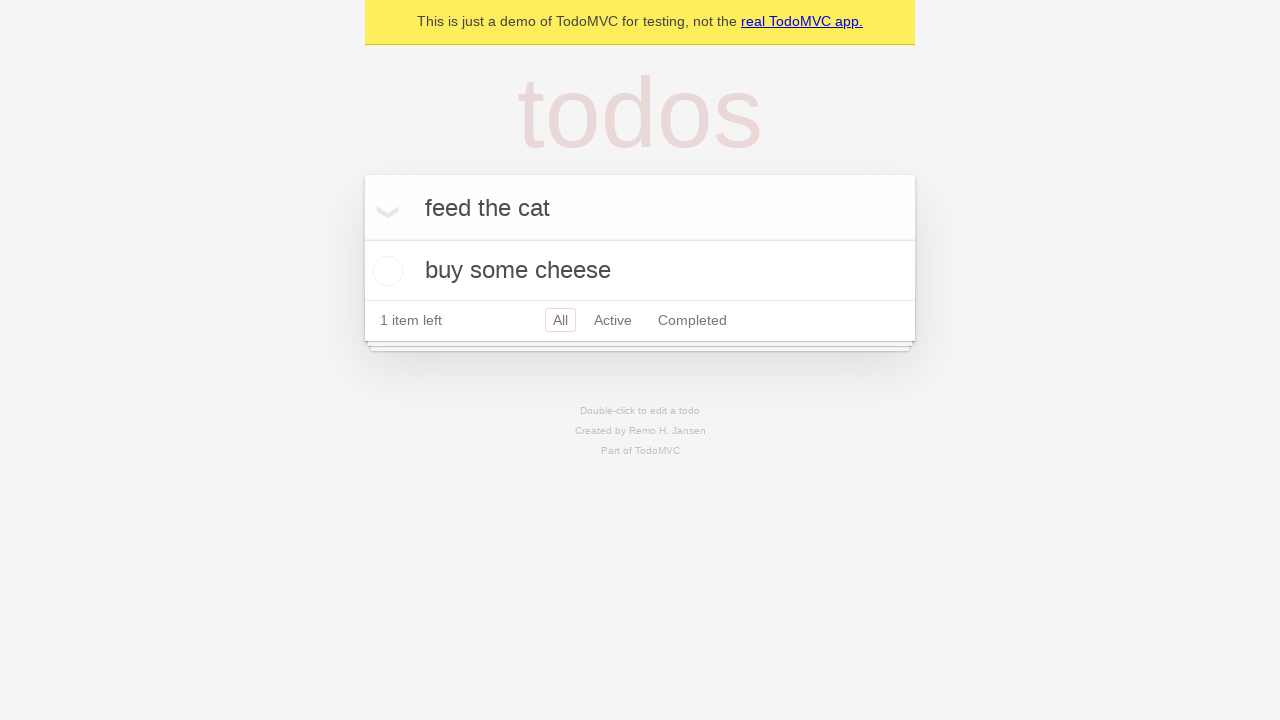

Pressed Enter to create second todo on .new-todo
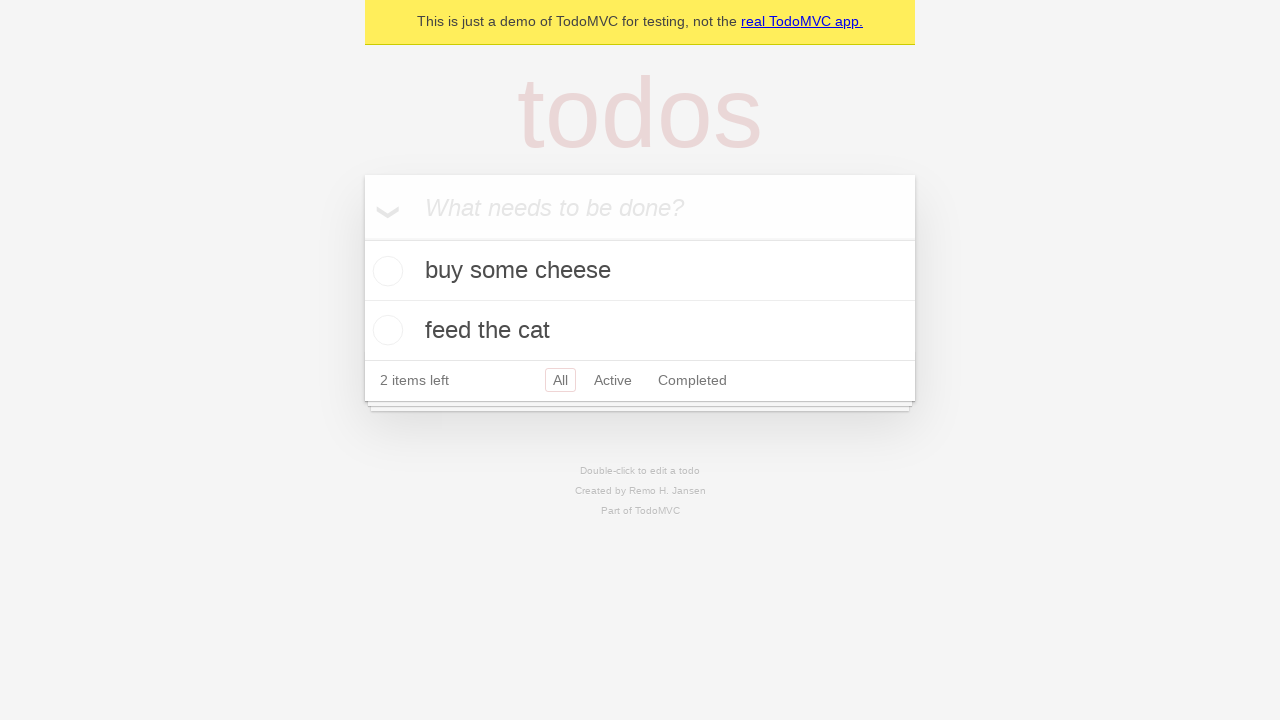

Filled new todo input with 'book a doctors appointment' on .new-todo
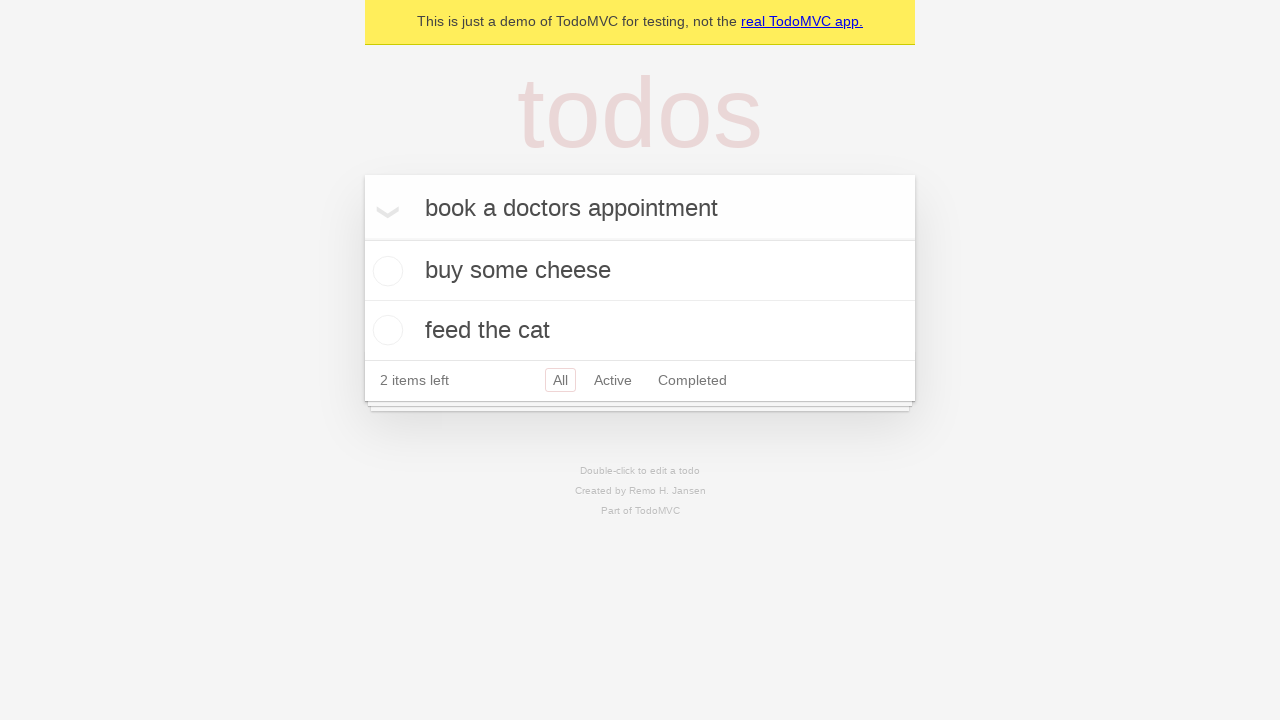

Pressed Enter to create third todo on .new-todo
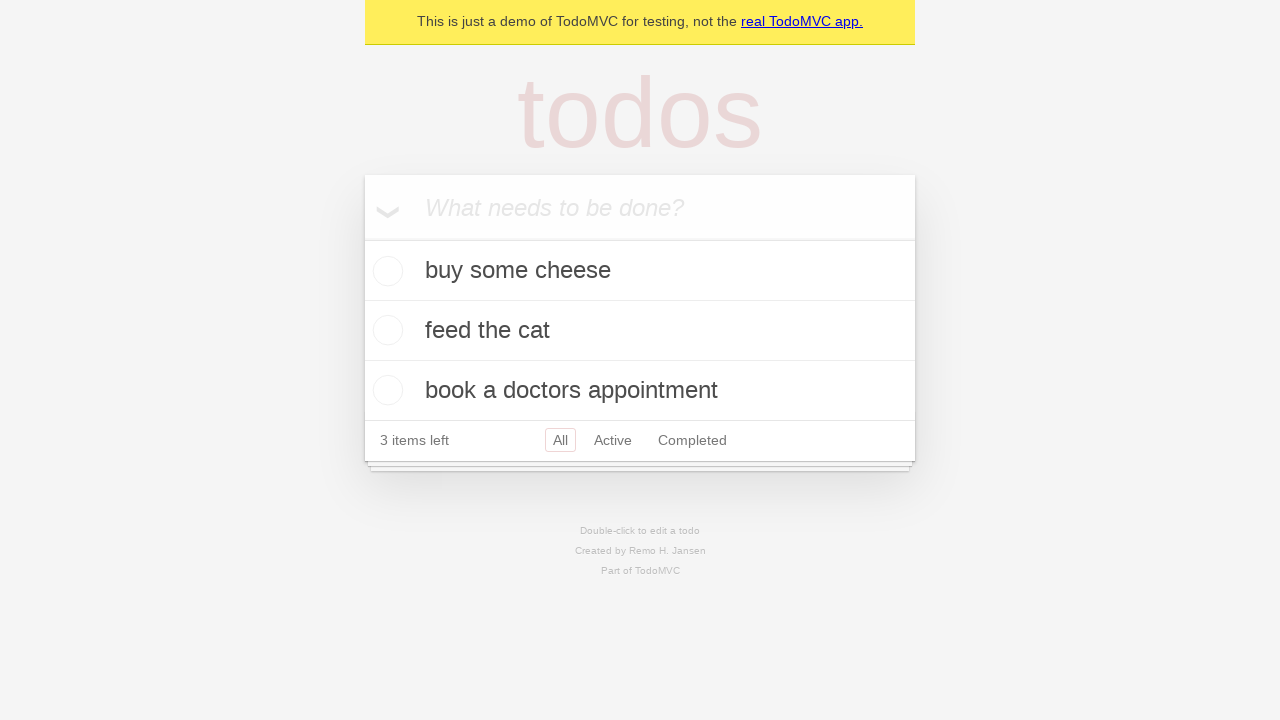

All three todos loaded in the list
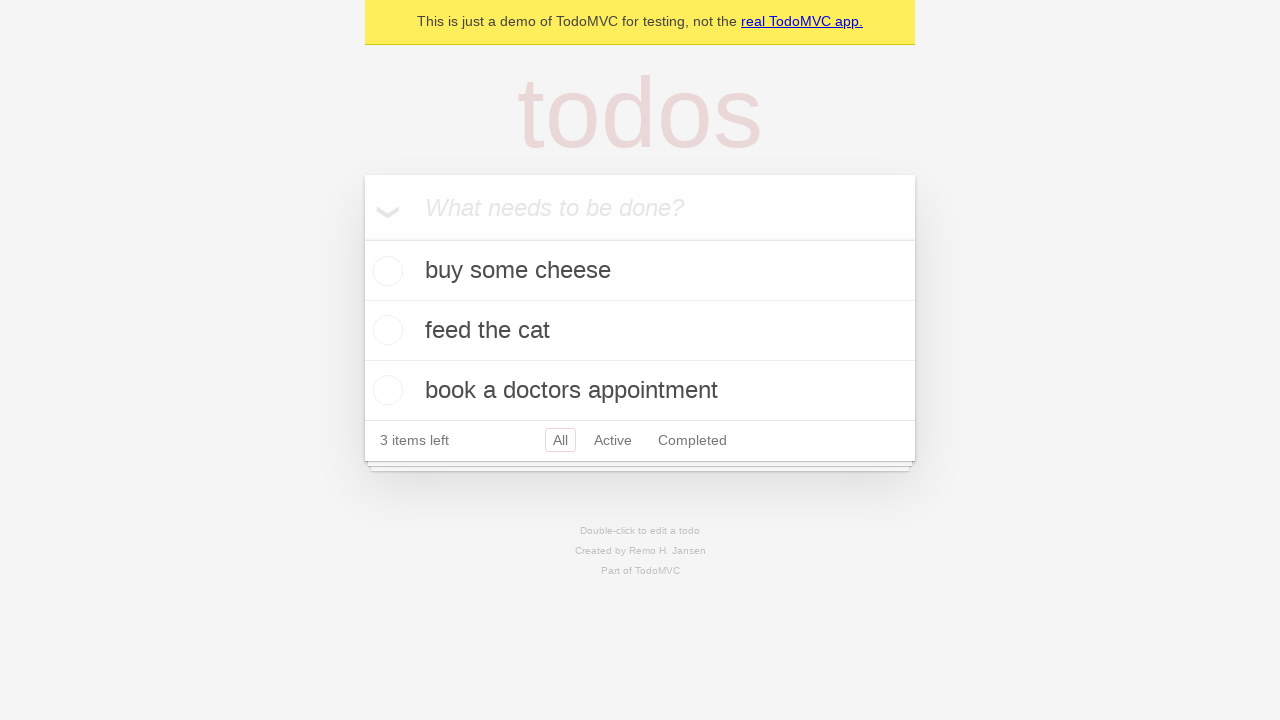

Double-clicked second todo to enter edit mode at (640, 331) on .todo-list li >> nth=1
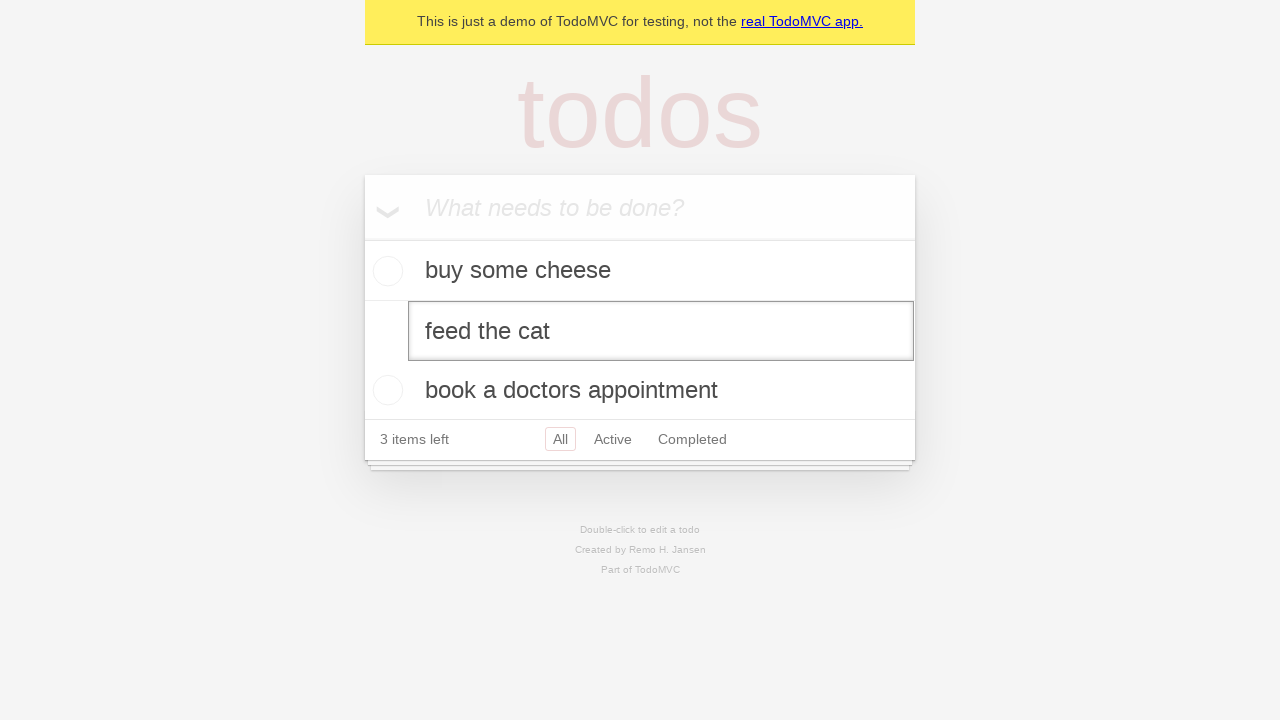

Pressed Escape to cancel edit and verify changes are discarded on .todo-list li >> nth=1 >> .edit
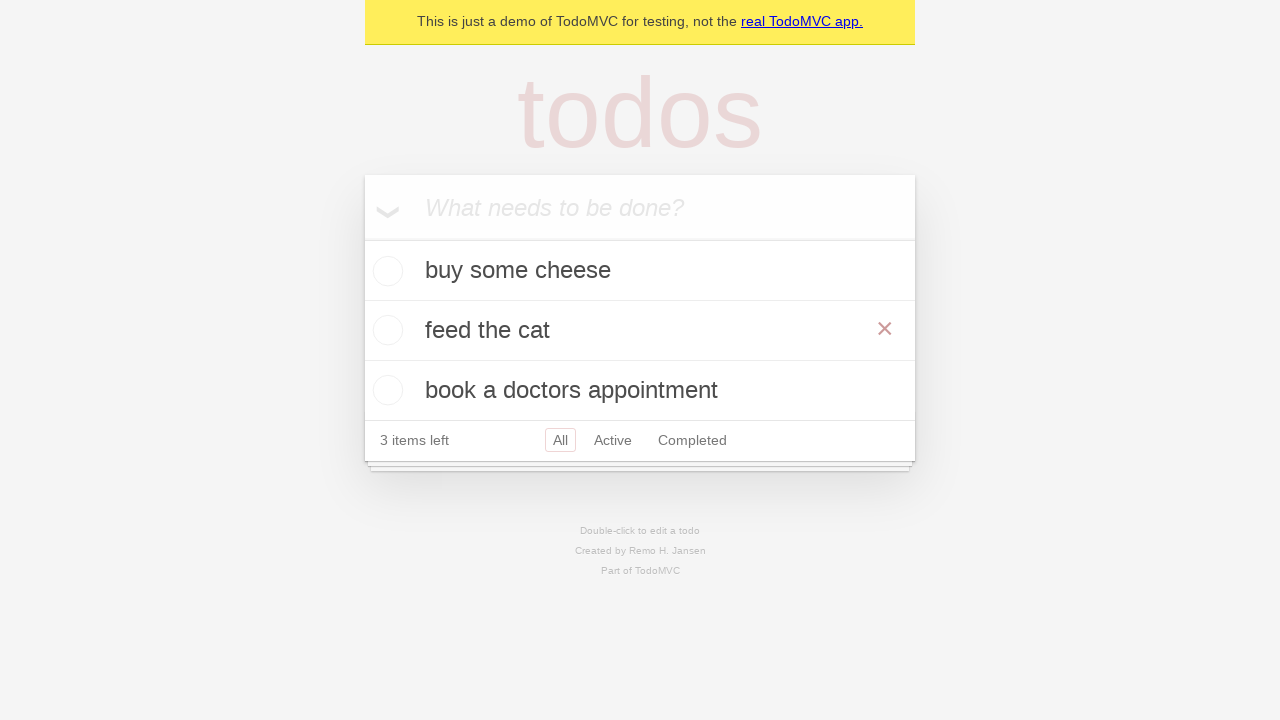

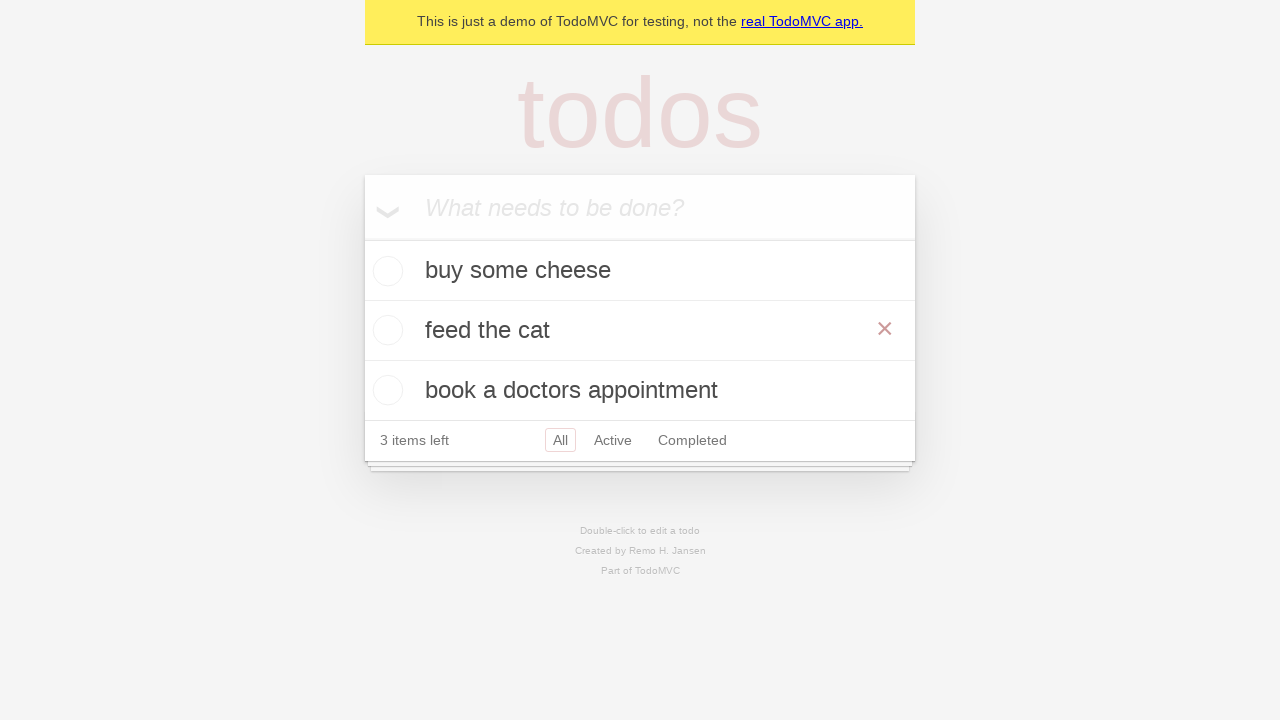